Tests clicking the second checkbox and verifies it is enabled

Starting URL: http://the-internet.herokuapp.com/checkboxes

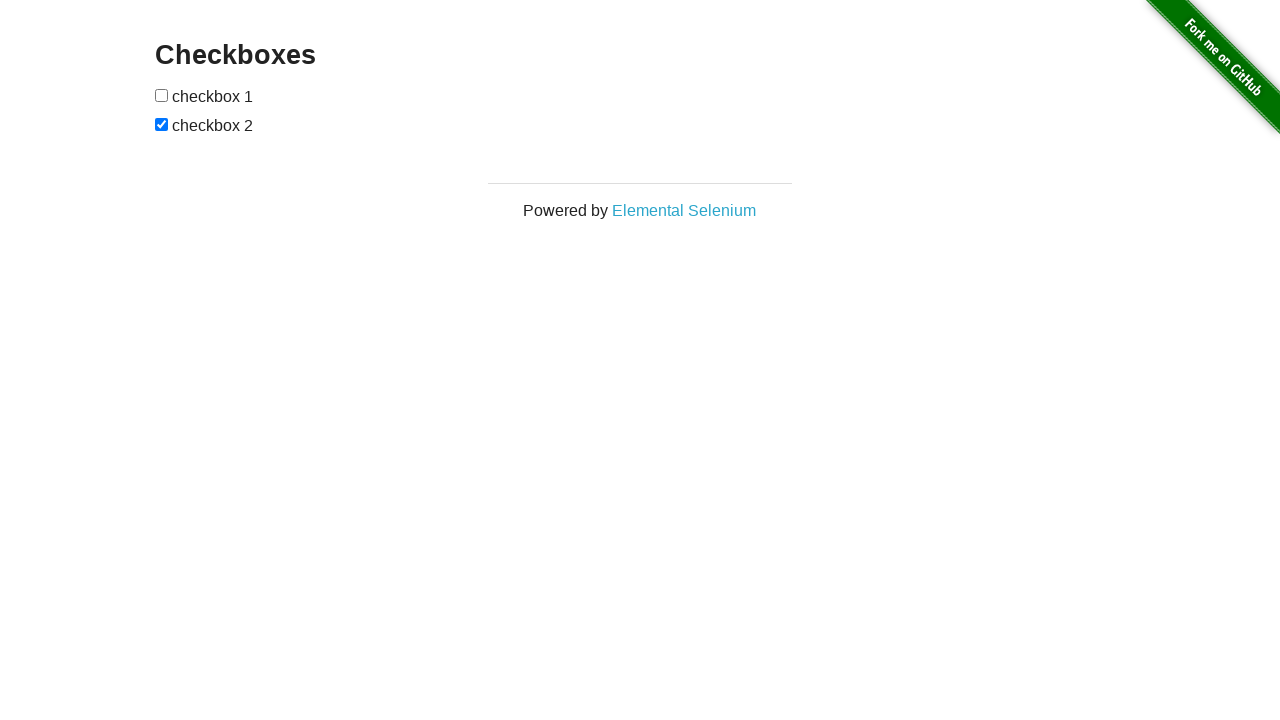

Clicked the second checkbox at (162, 124) on input:nth-child(3)
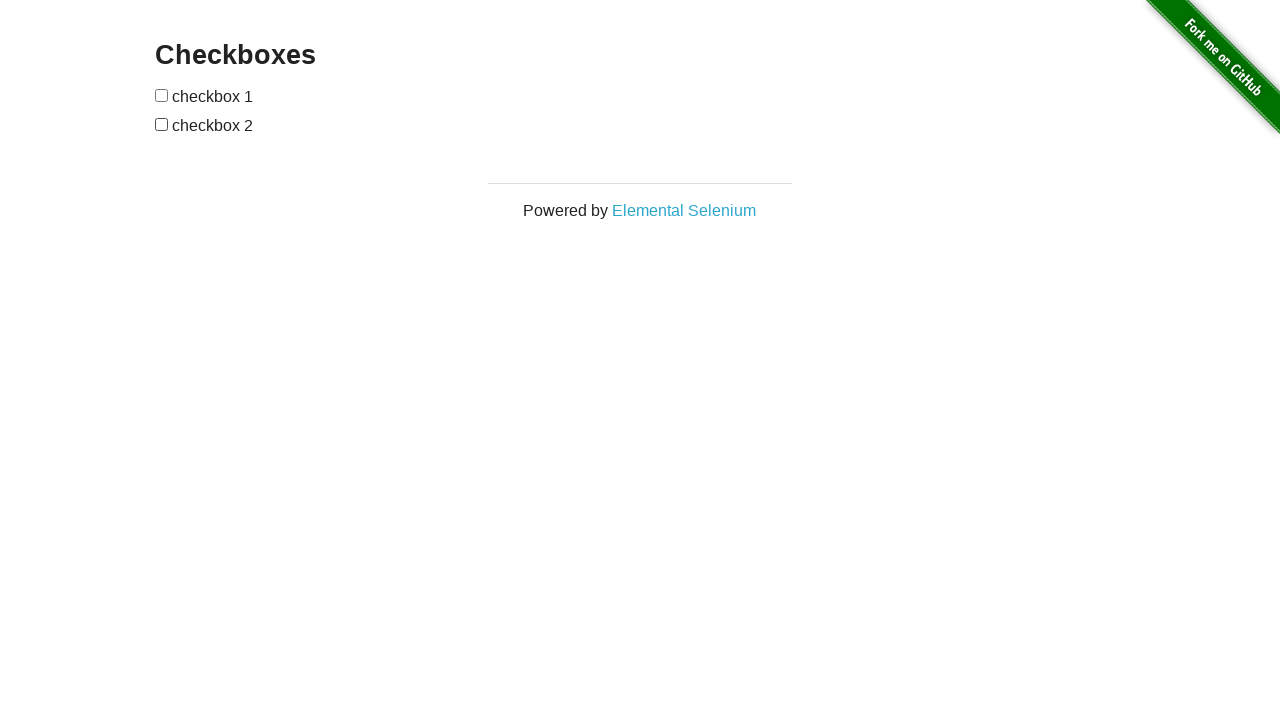

Located the second checkbox element
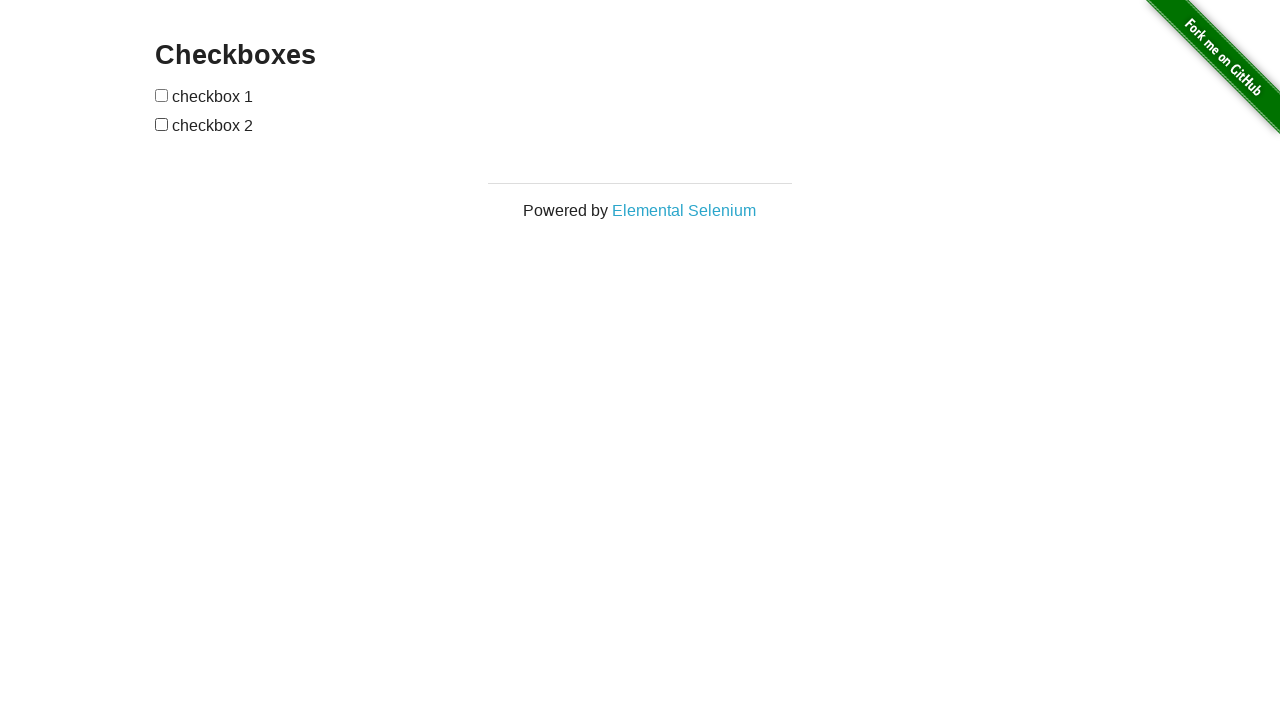

Verified the checkbox is enabled
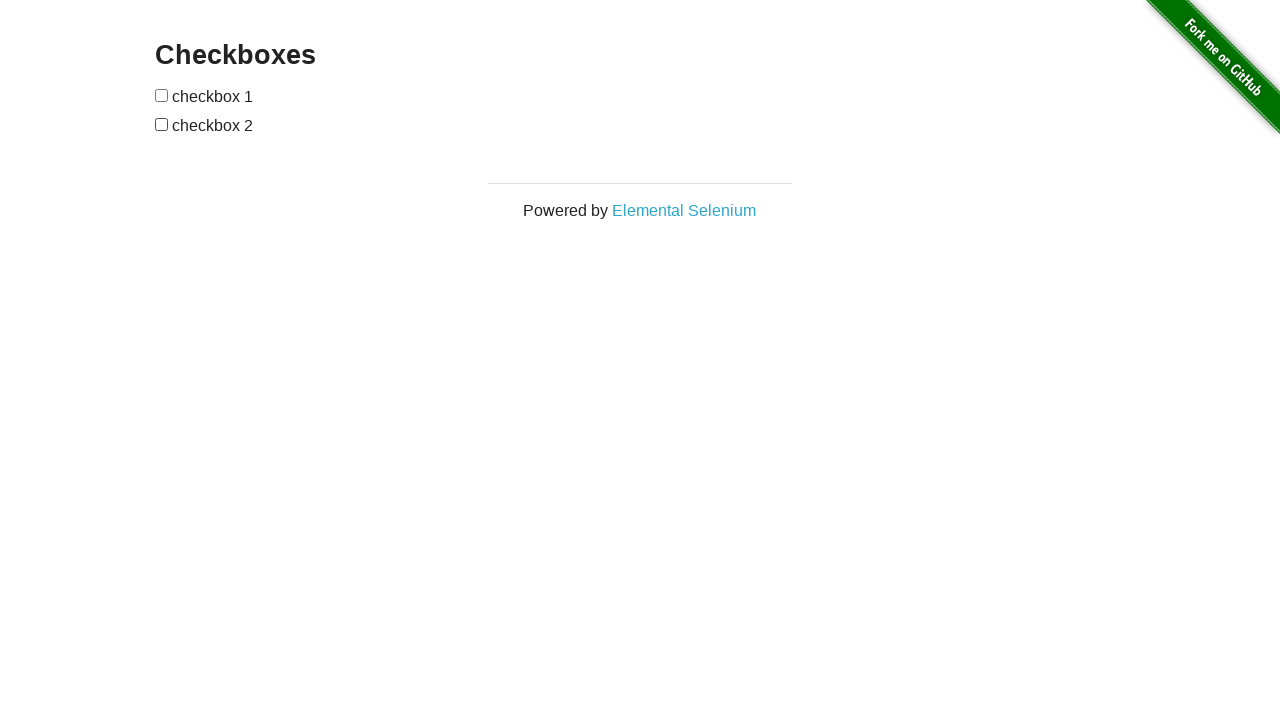

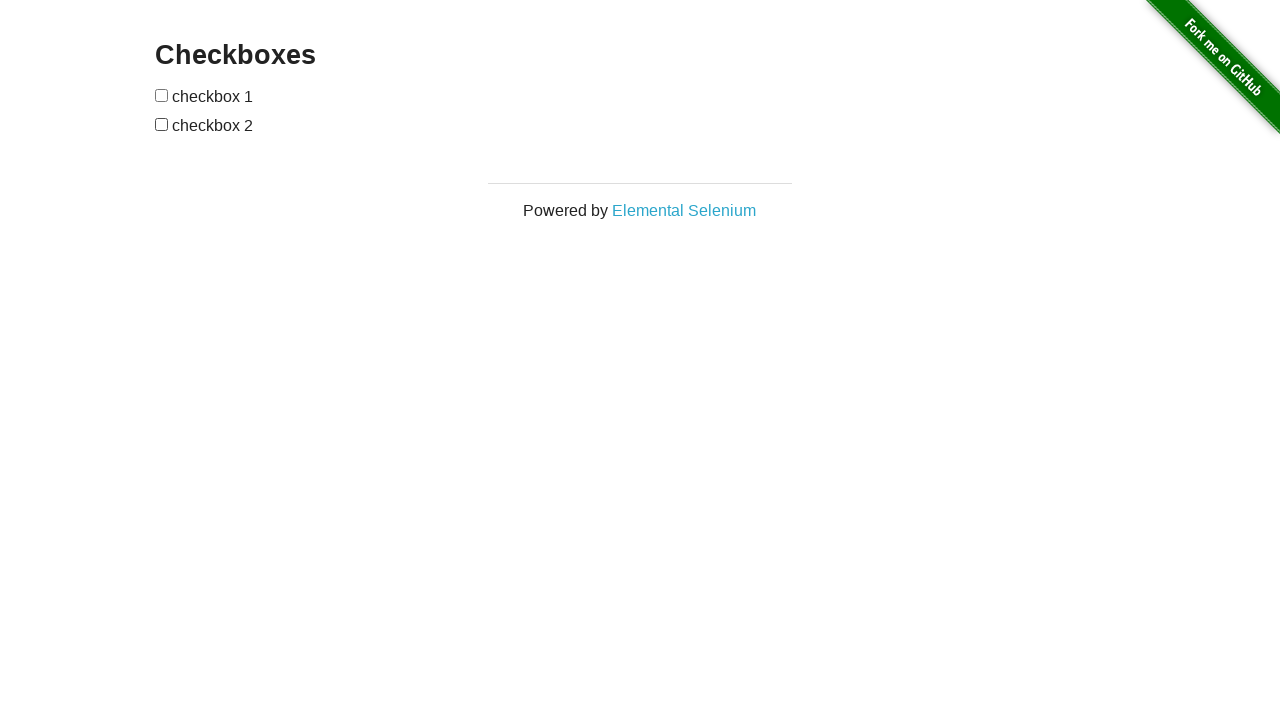